Navigates to the BGMax website and waits for the page to load

Starting URL: http://www.bgmax.com.br

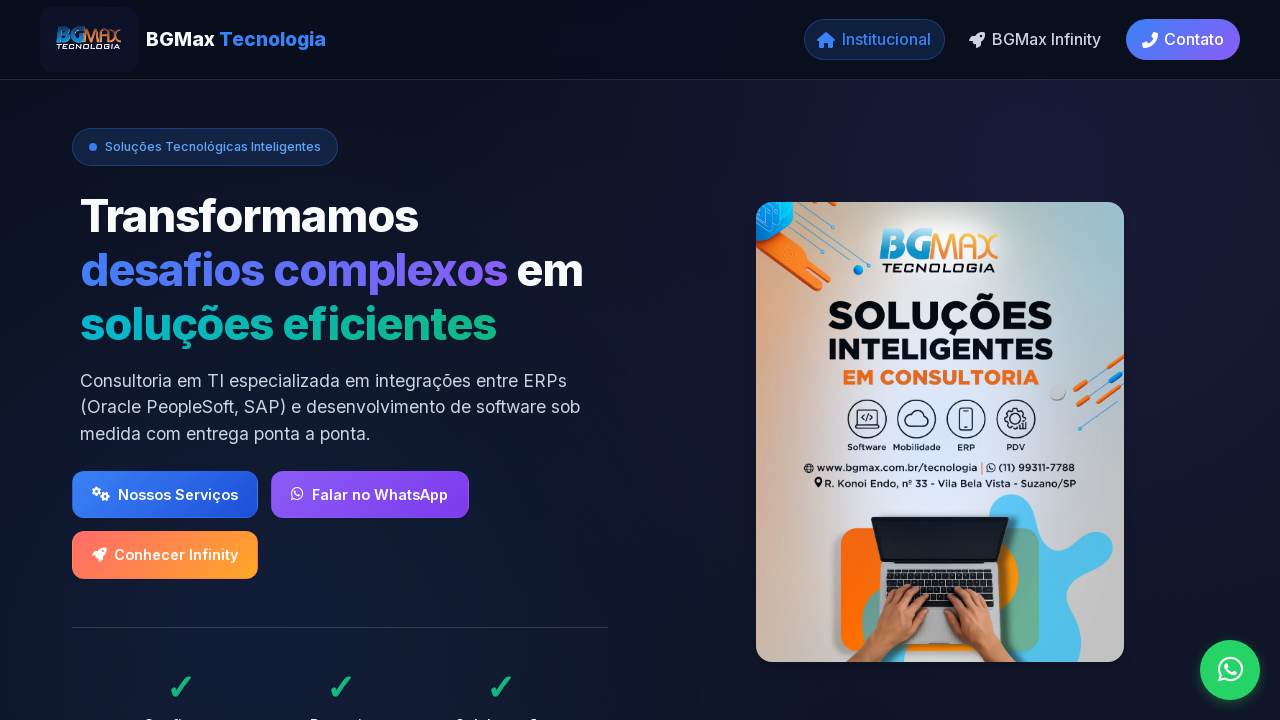

Waited for page to reach domcontentloaded state
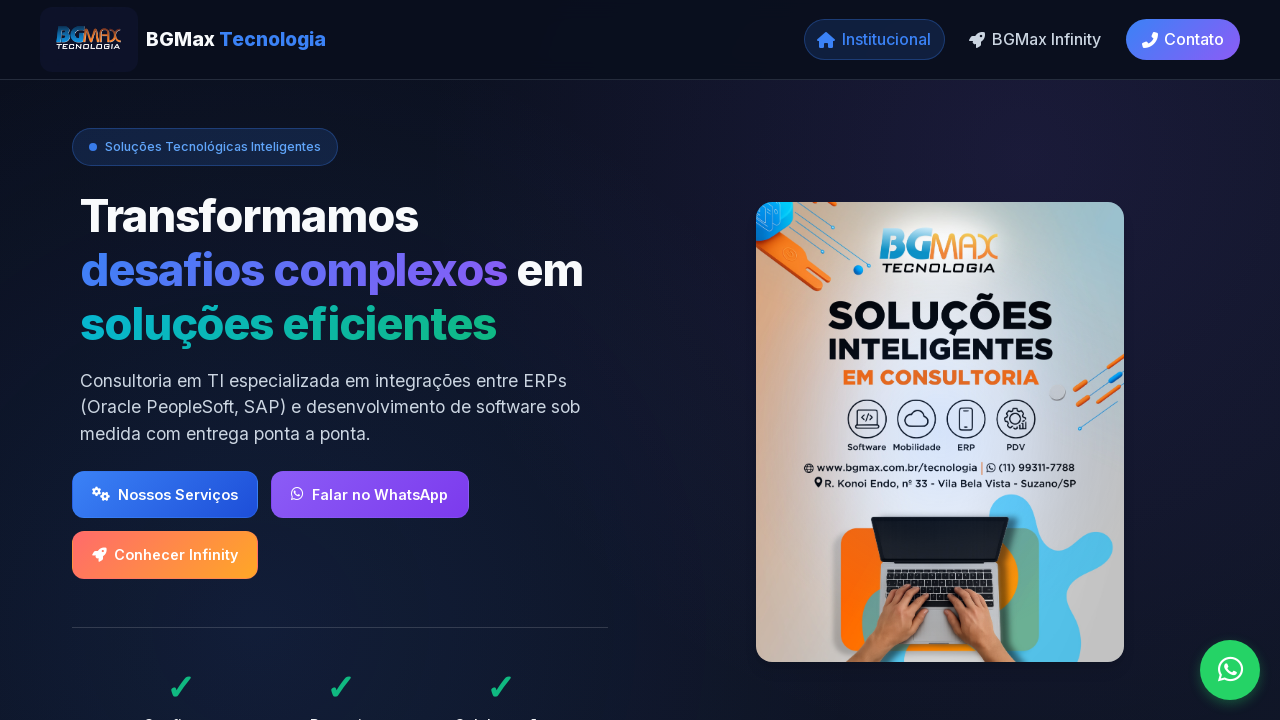

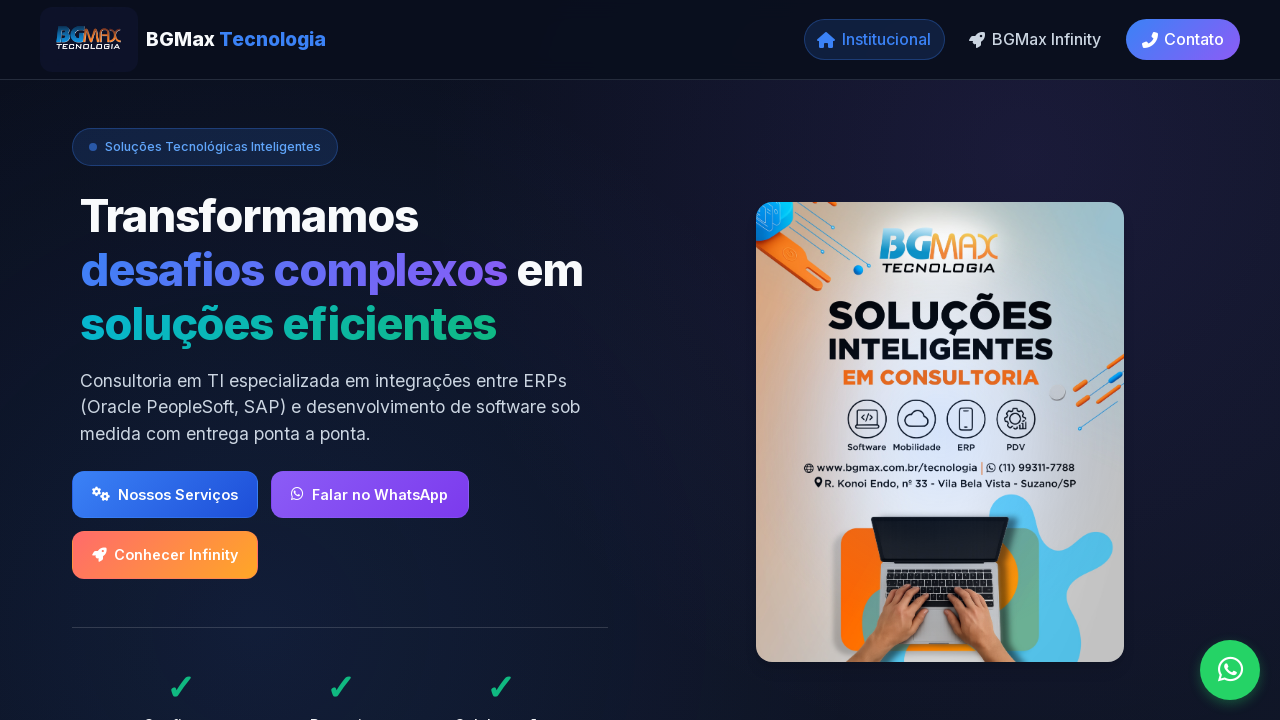